Demonstrates finding elements using various locator strategies on saucedemo.com and ultimateqa.com pages

Starting URL: https://www.saucedemo.com/

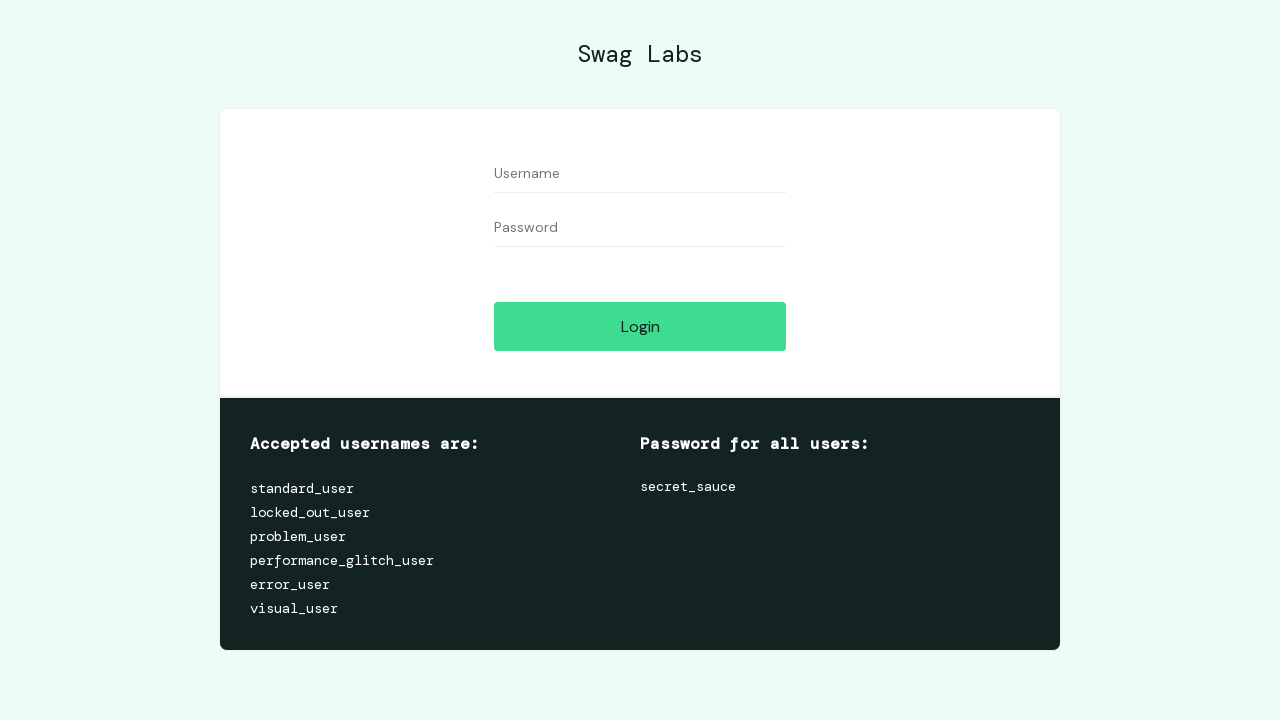

Waited for user-name element by ID selector on saucedemo
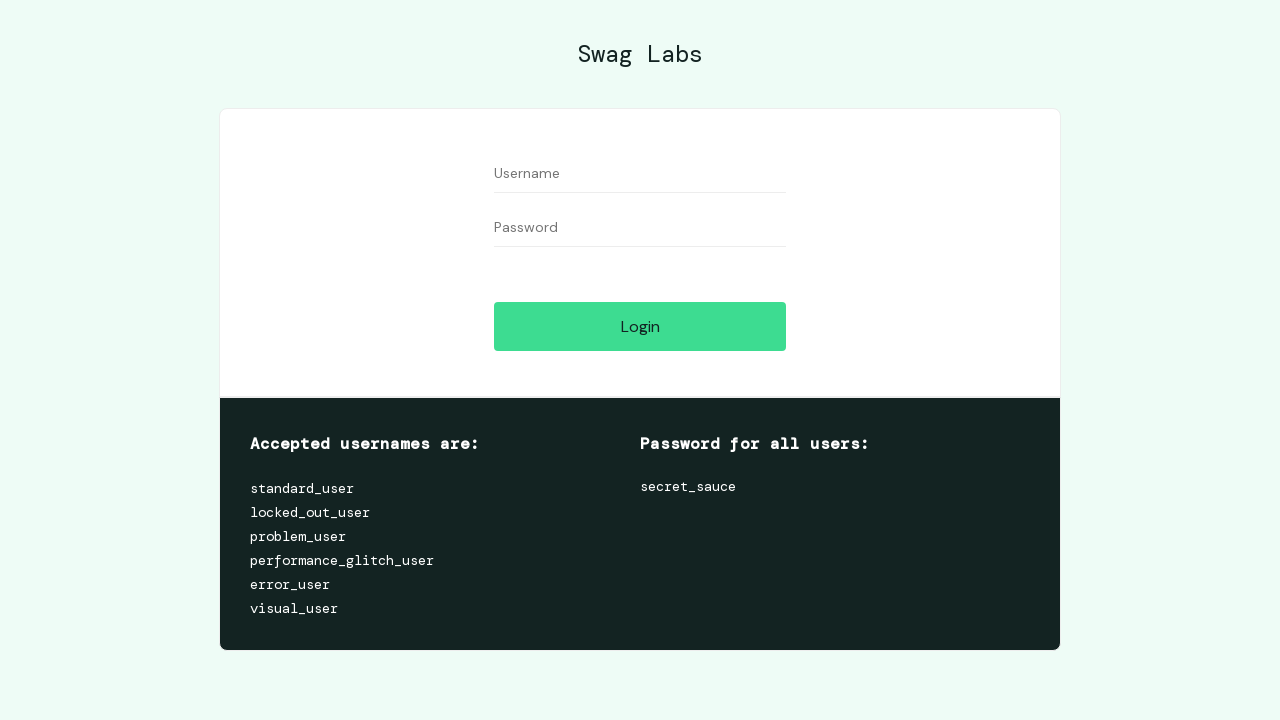

Waited for user-name element by name attribute selector
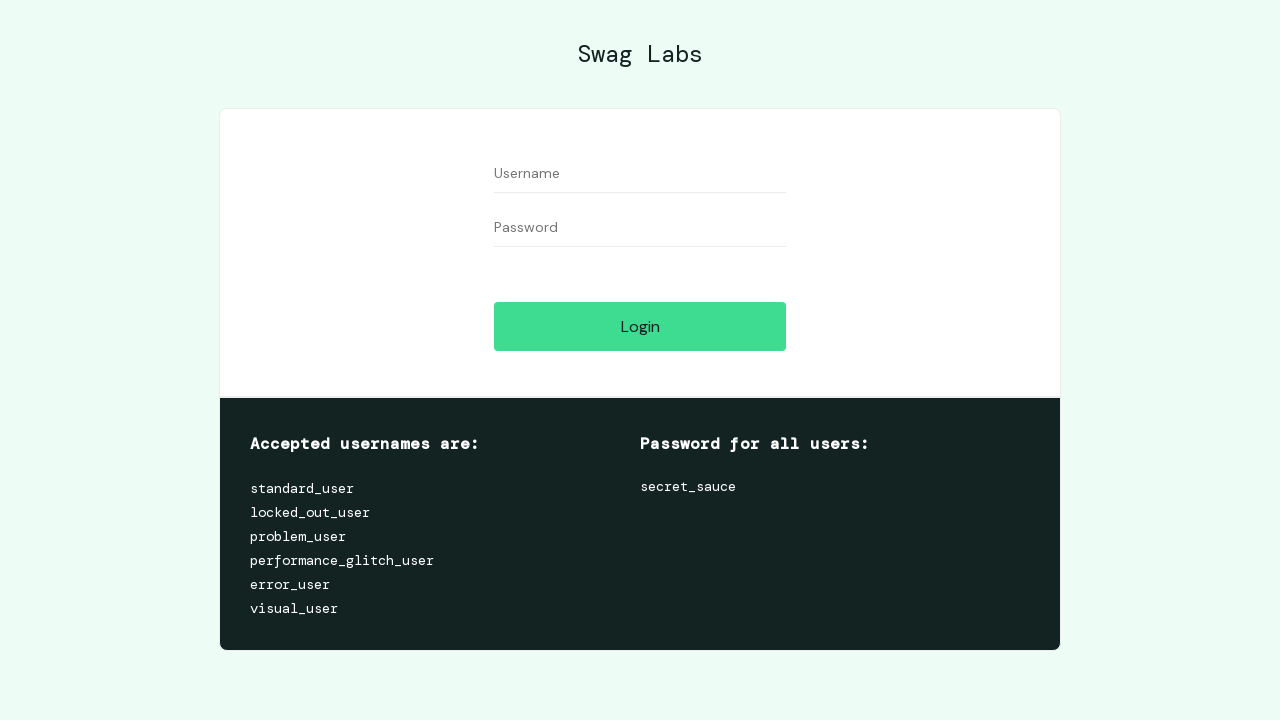

Waited for input element by tag name selector
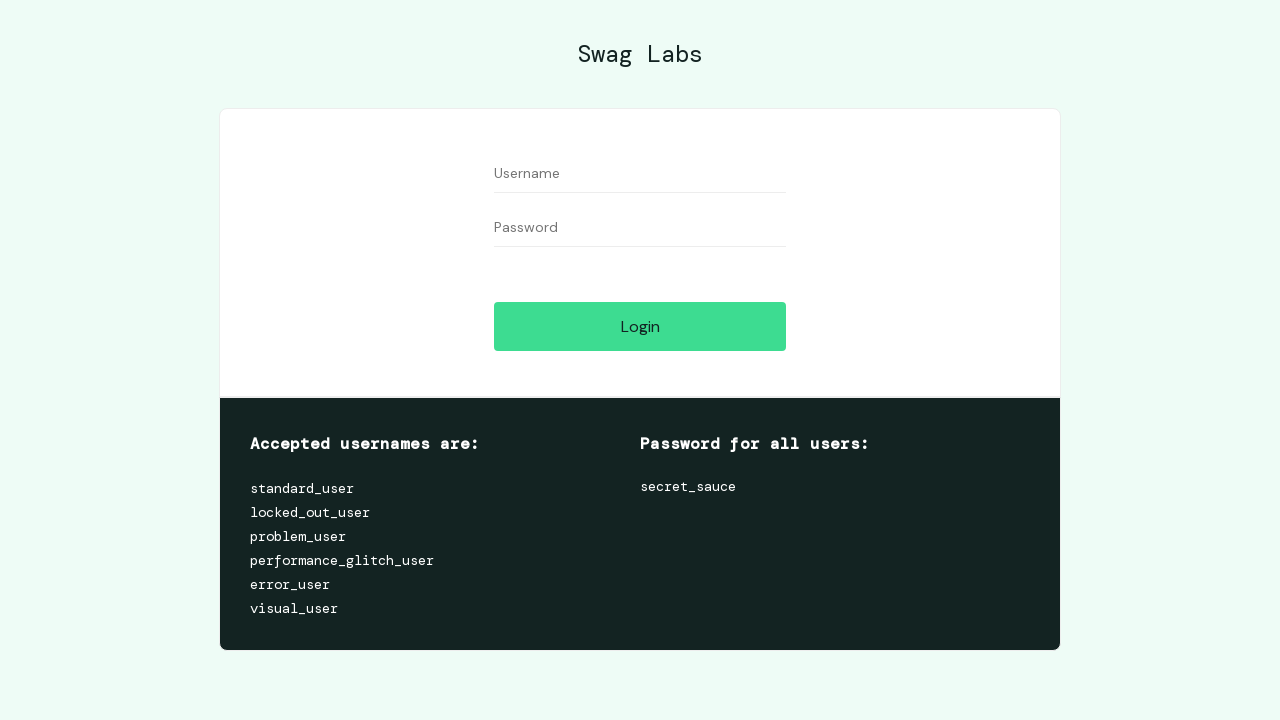

Waited for user-name element by ID selector again
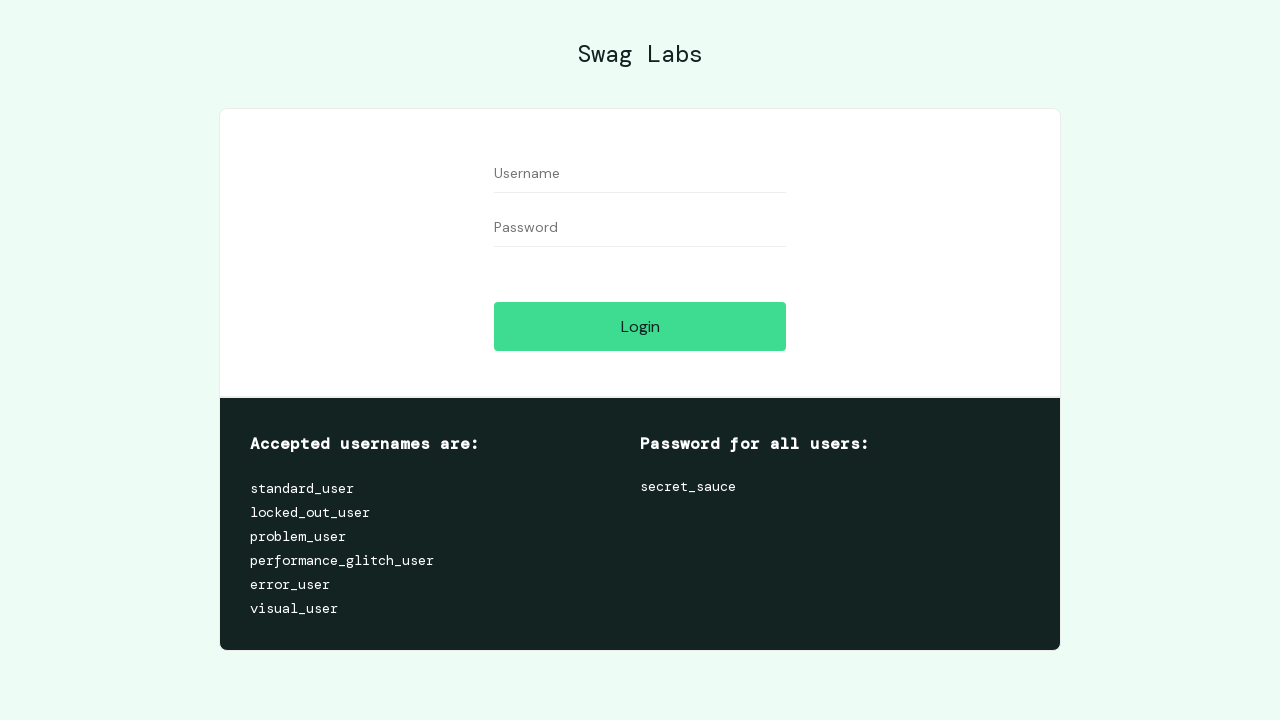

Waited for user-name element by XPath selector
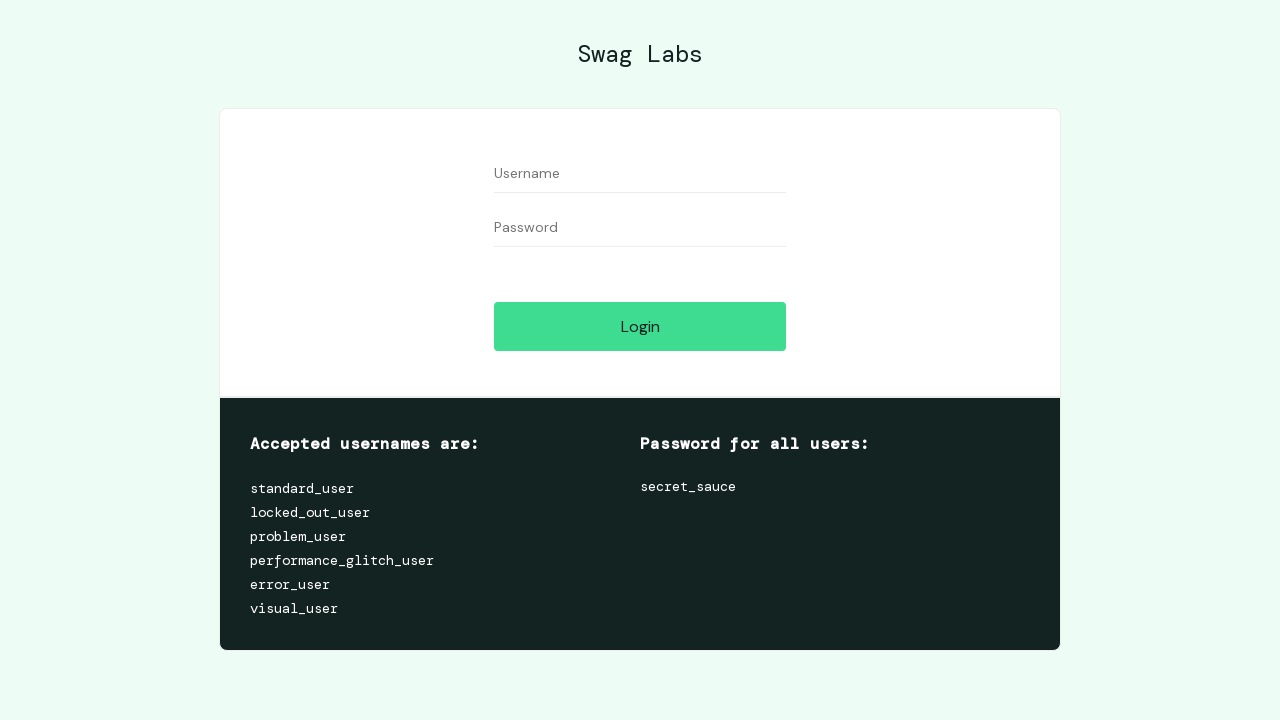

Navigated to ultimateqa.com simple HTML elements page
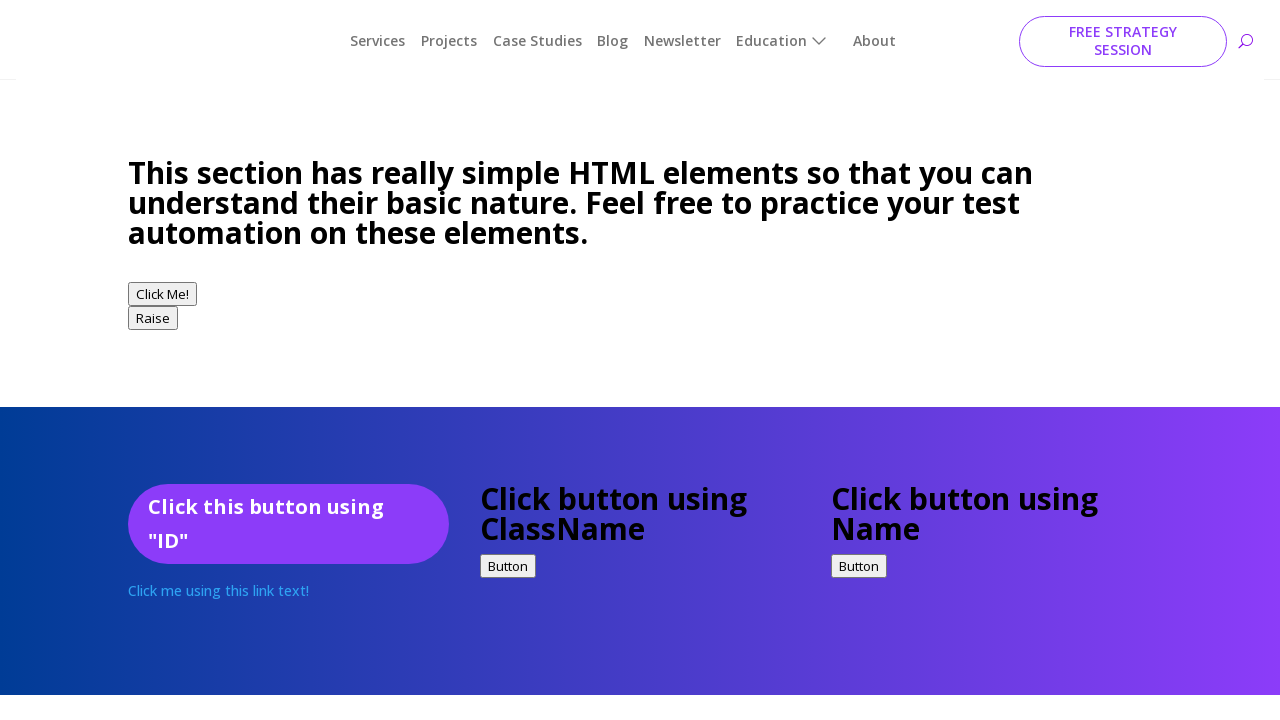

Waited for link with text 'Click this link'
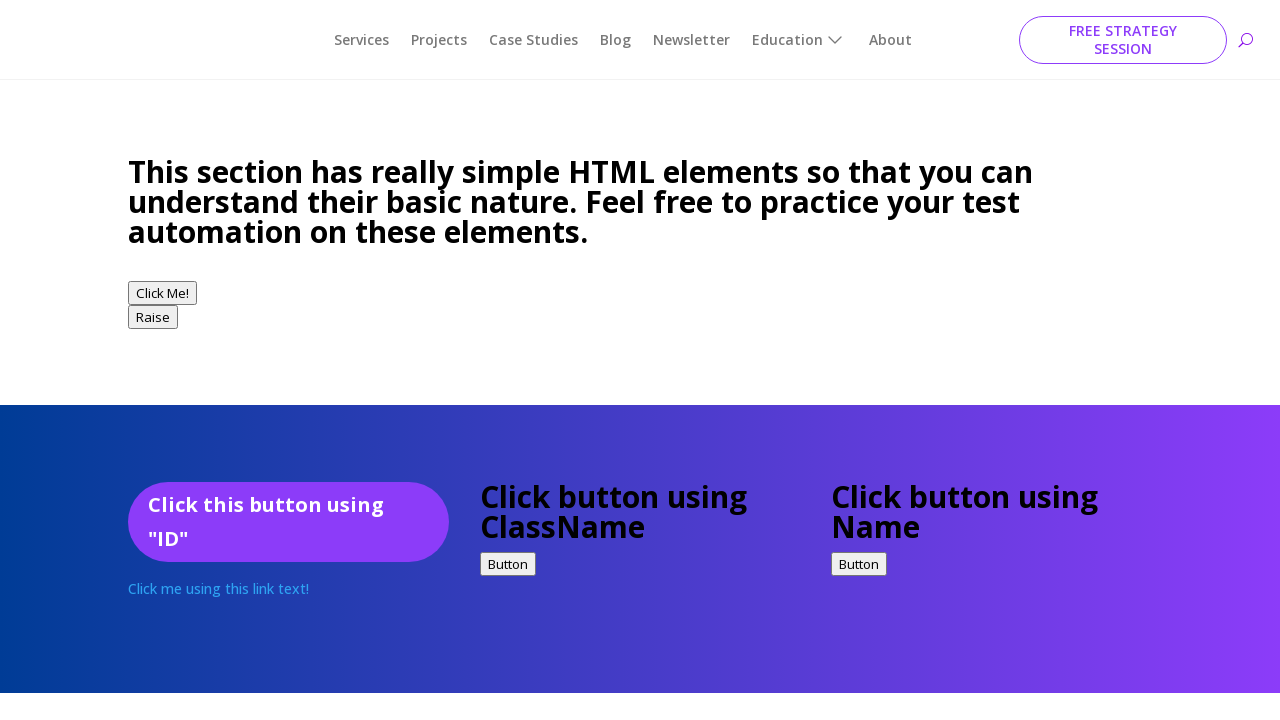

Waited for element containing text 'this link'
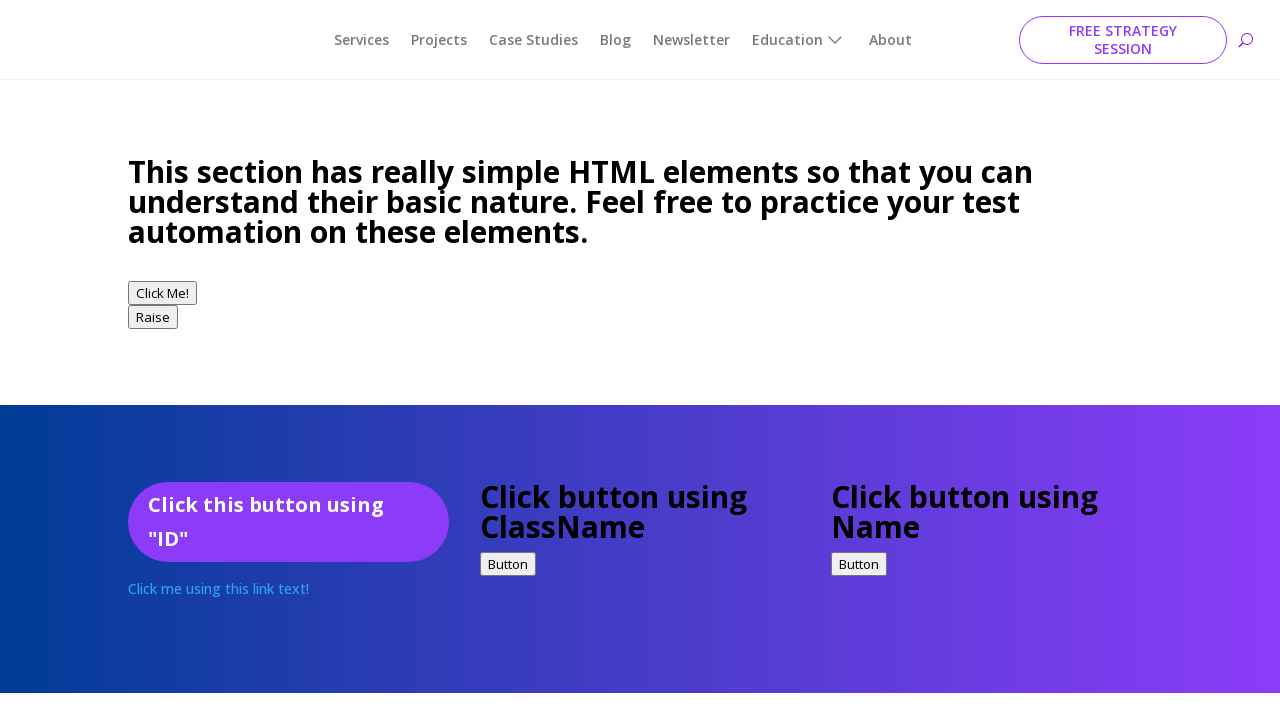

Waited for element with class 'et_pb_blurb_description'
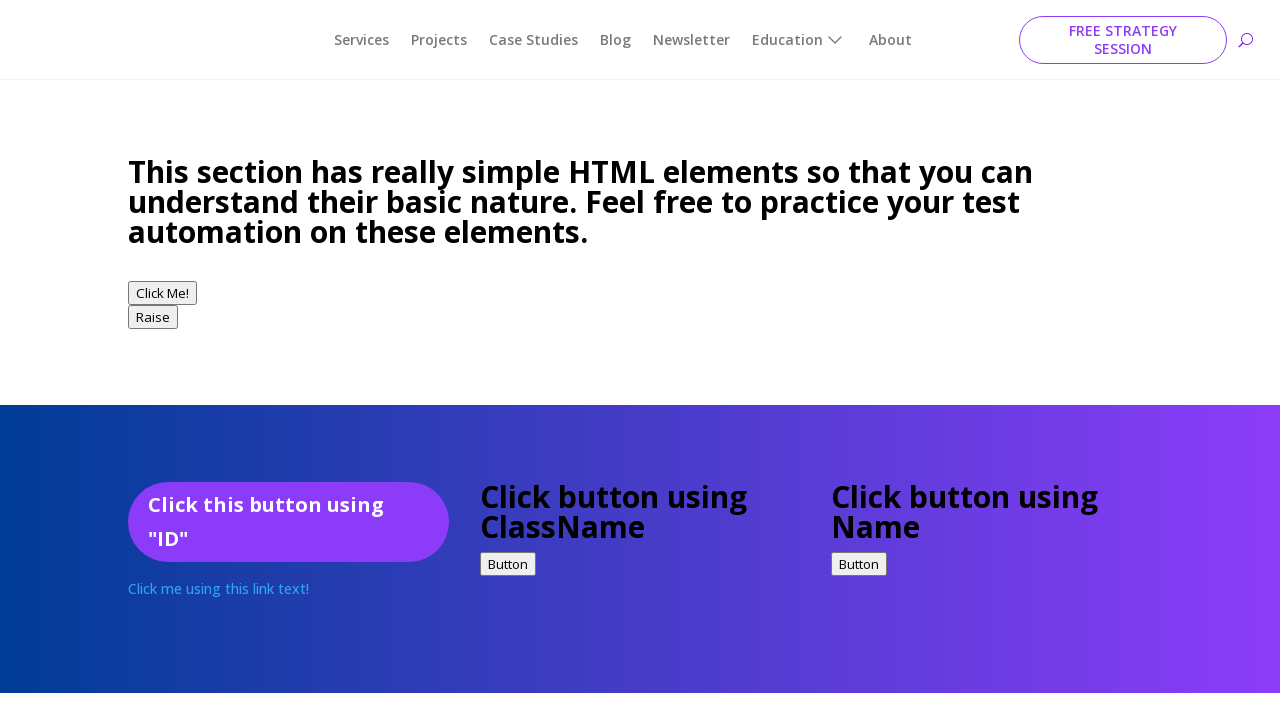

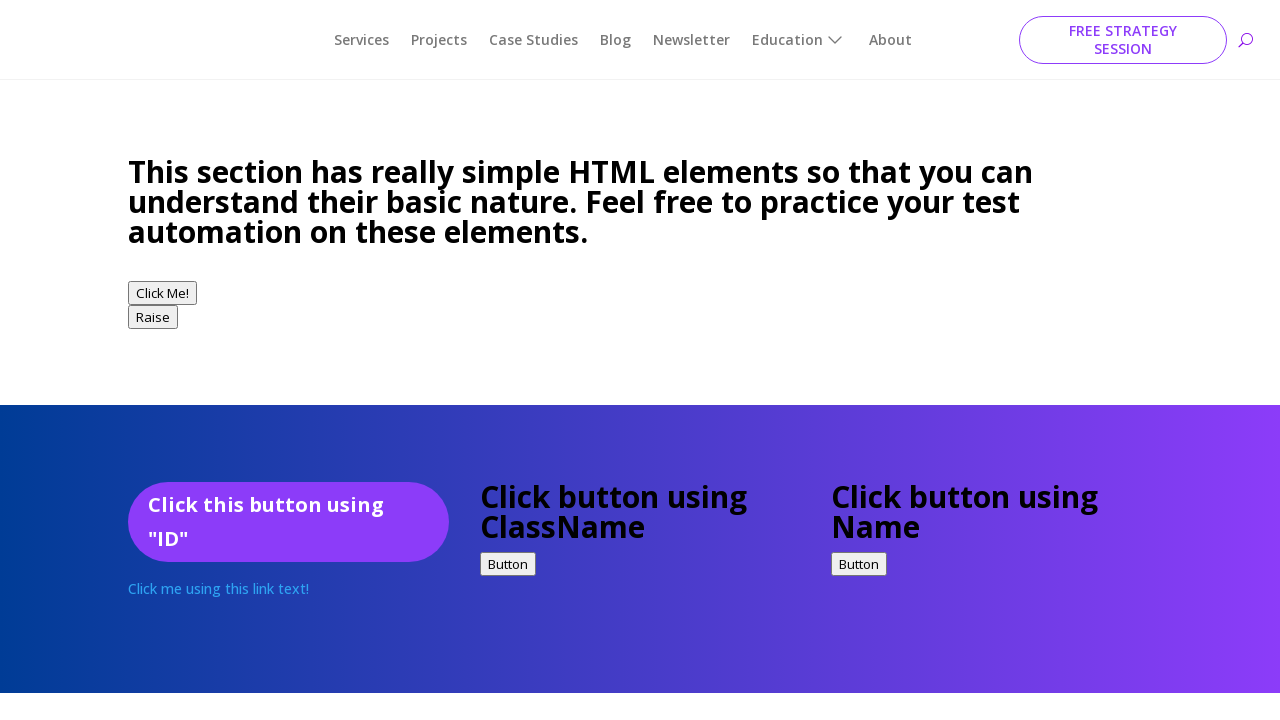